Tests user registration form by filling required fields (name, last name, email) and verifying successful registration message.

Starting URL: http://suninjuly.github.io/registration1.html

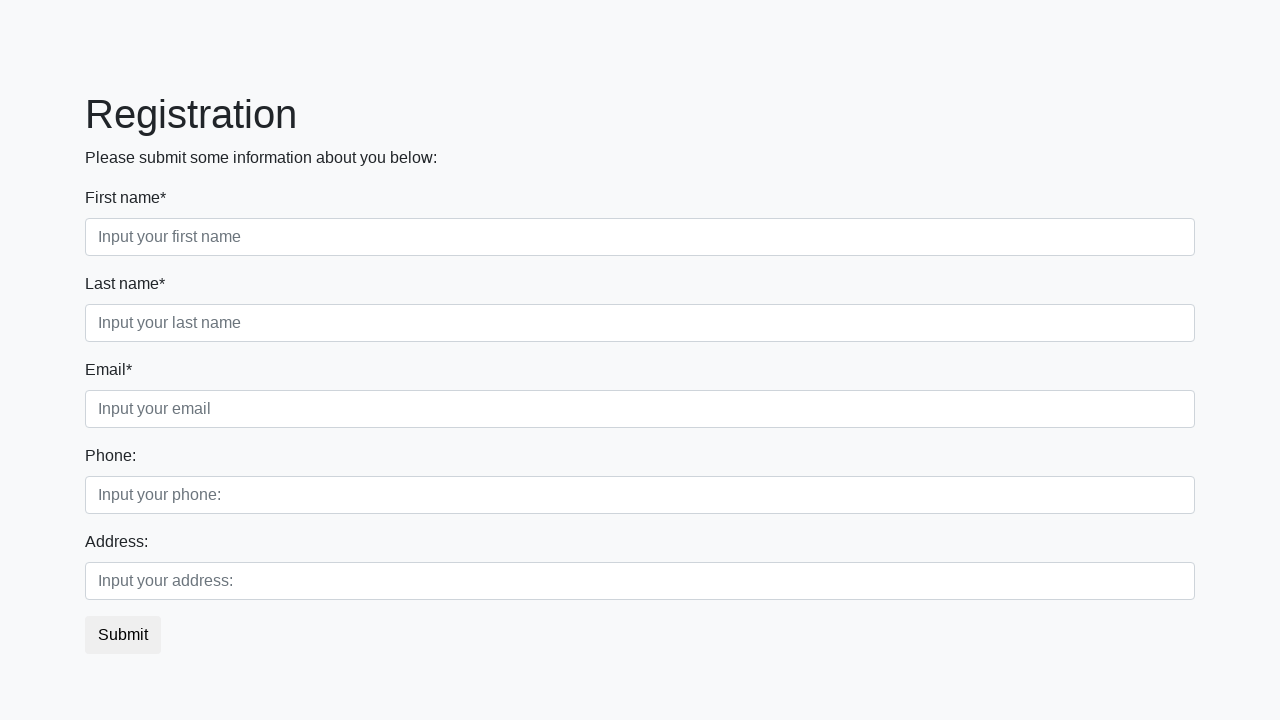

Filled first name field with 'Ivan' on input[placeholder*='name']
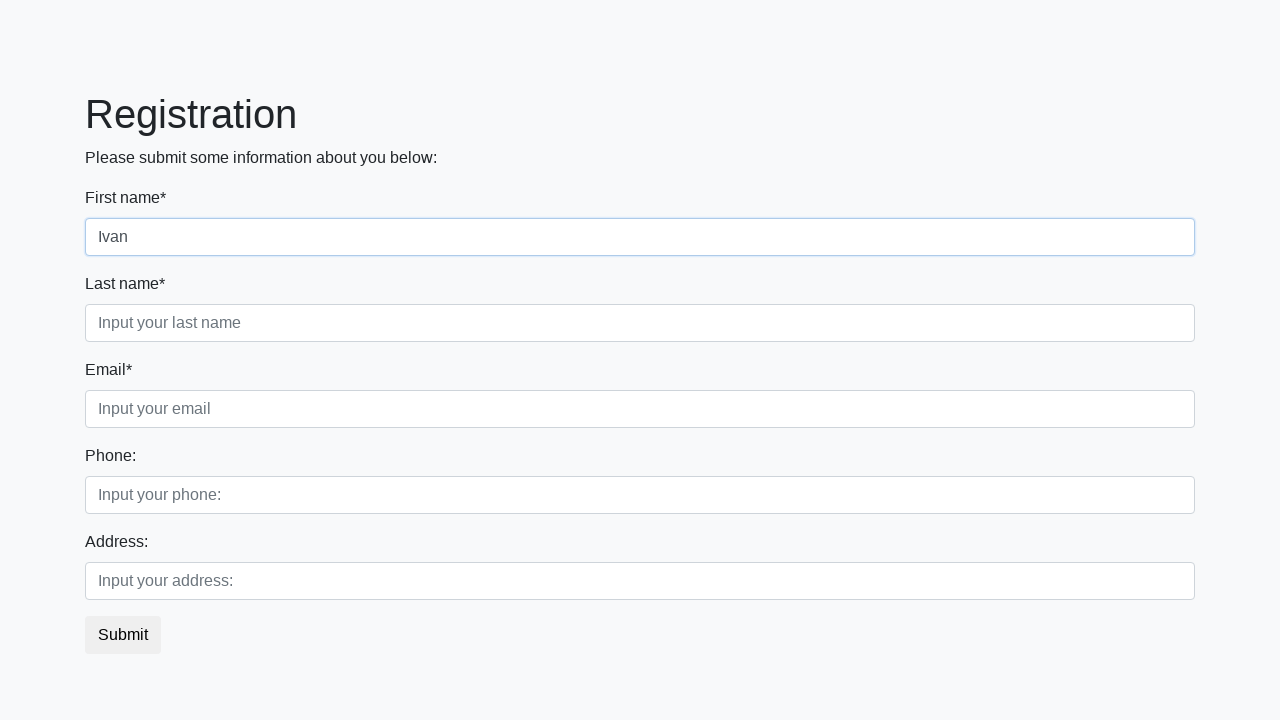

Filled last name field with 'Petrov' on input[placeholder*='last name']
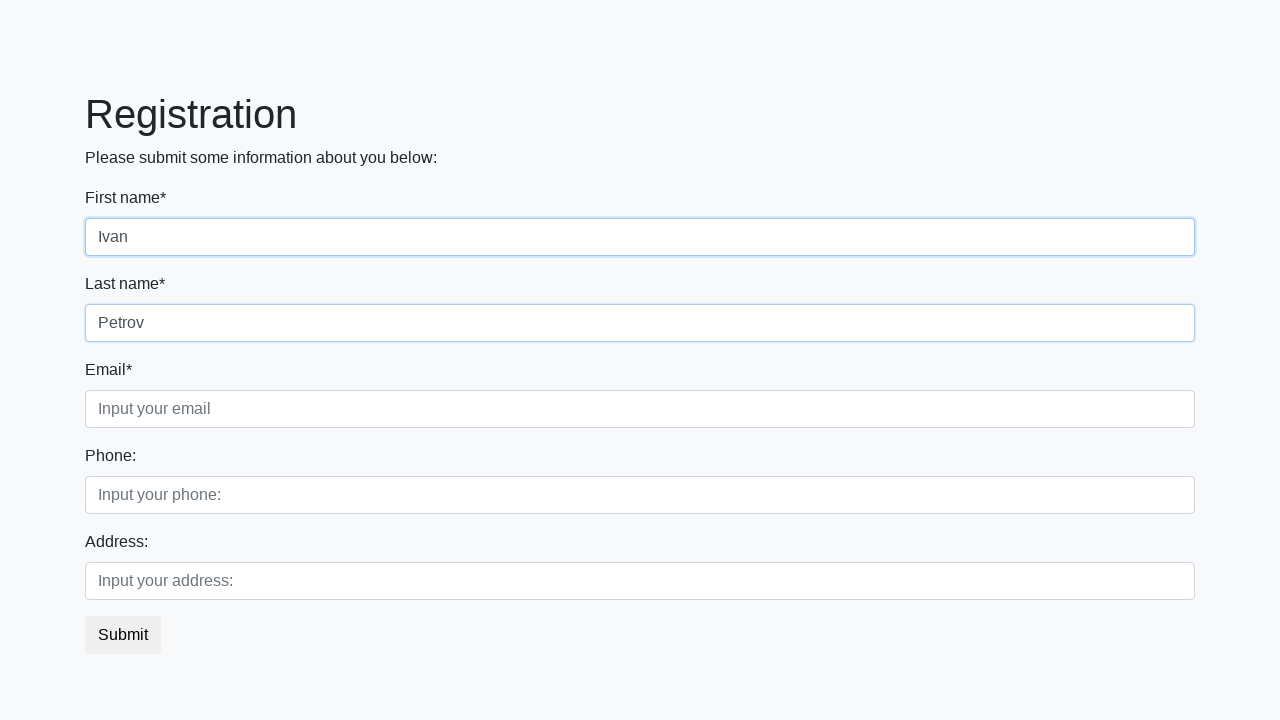

Filled email field with 'testuser@mail.ru' on input[placeholder*='email']
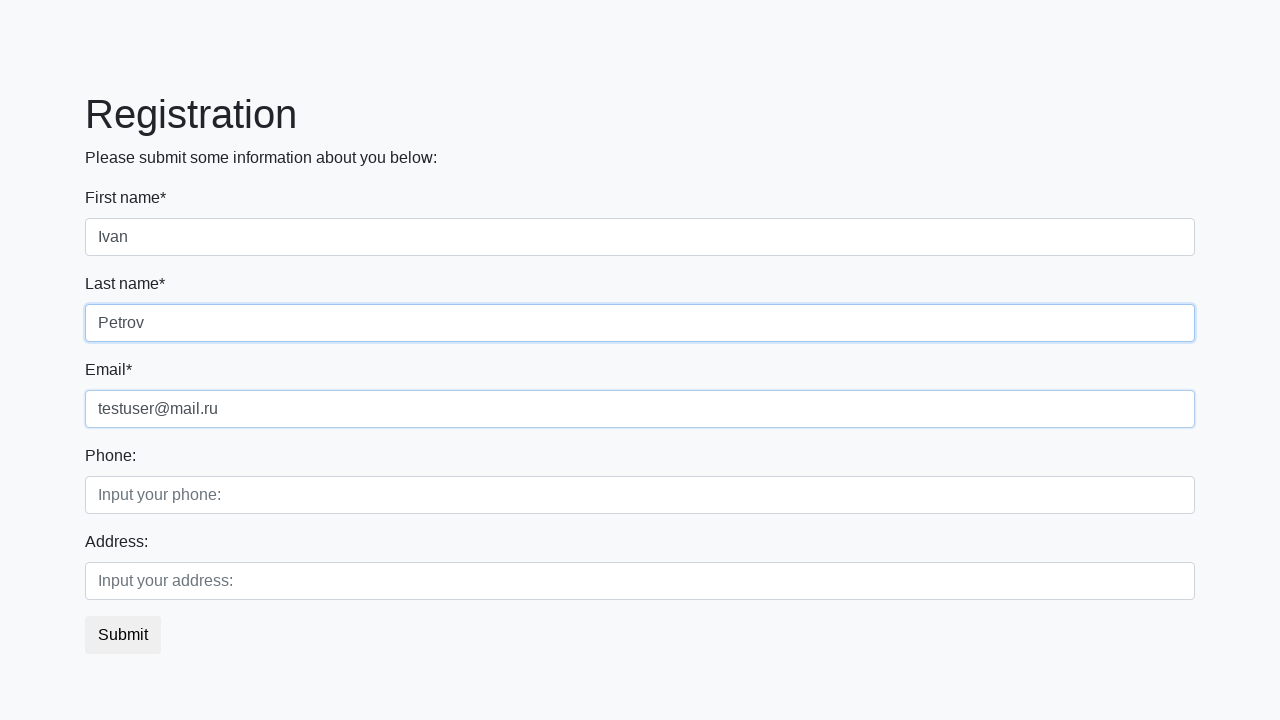

Clicked submit button to register at (123, 635) on button.btn
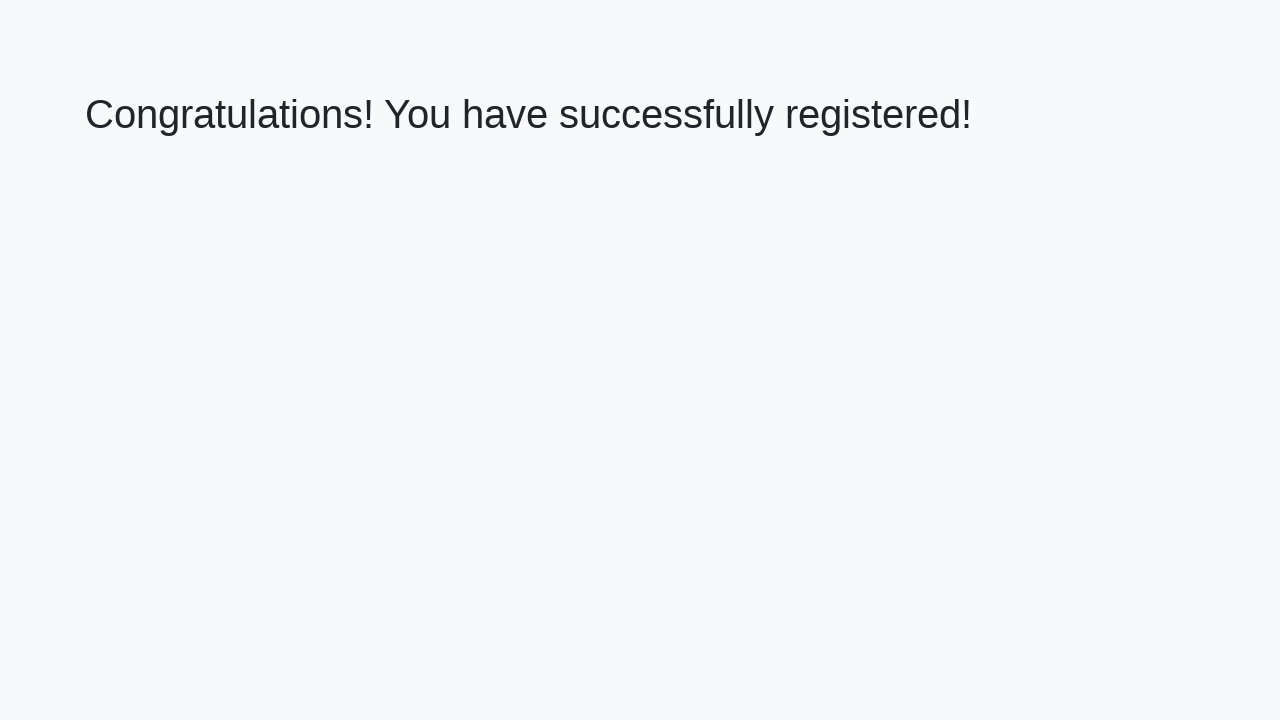

Success message displayed - registration completed
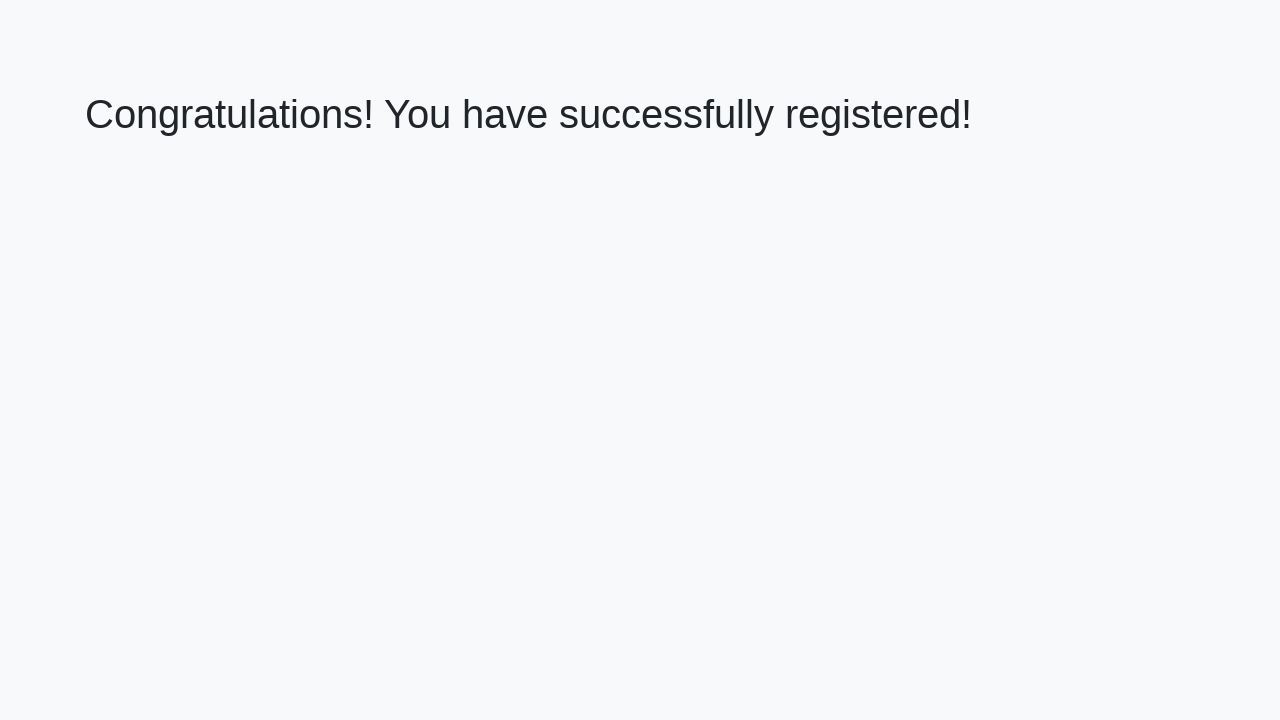

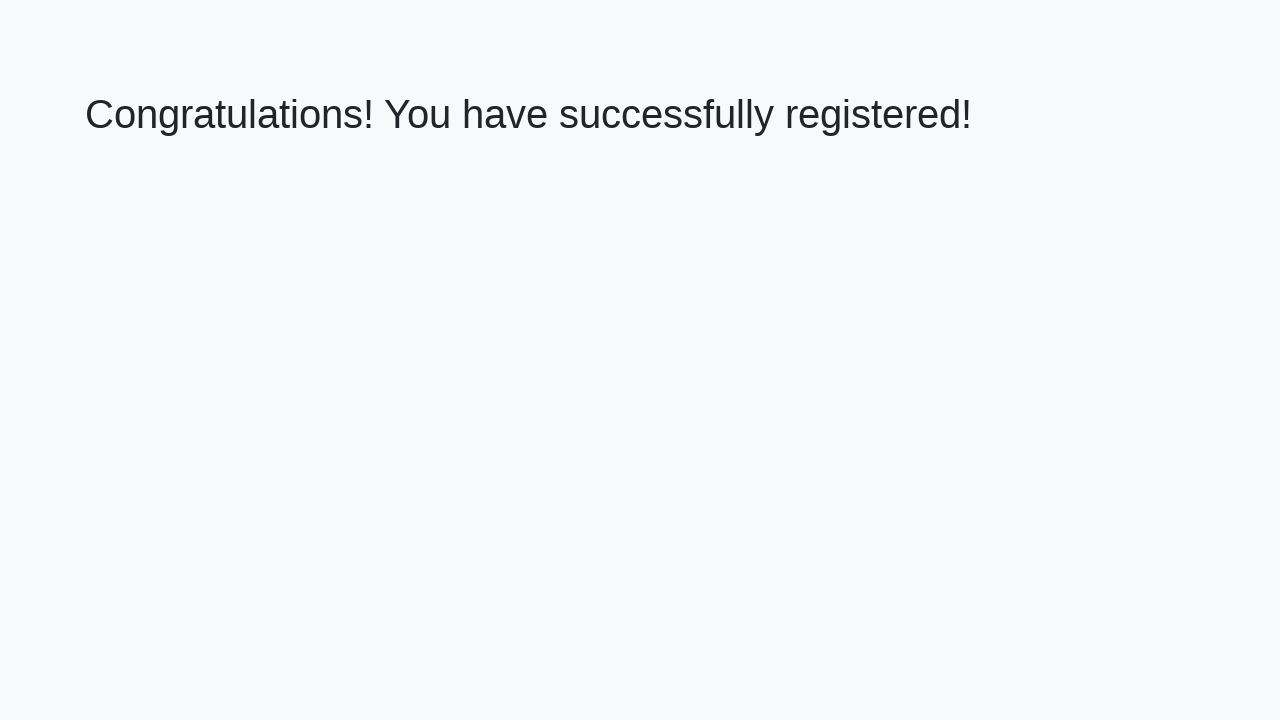